Navigates to 1stopbedrooms.com homepage and checks the page title

Starting URL: https://www.1stopbedrooms.com/

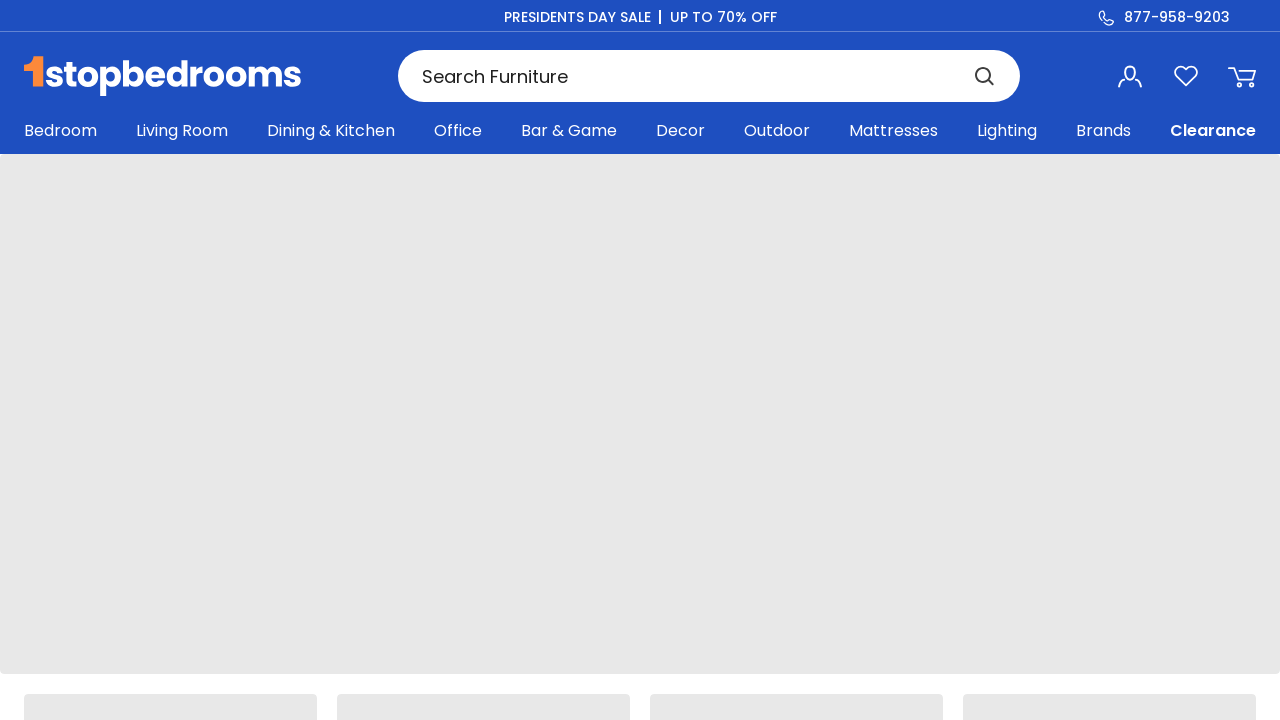

Waited for page to load - domcontentloaded state
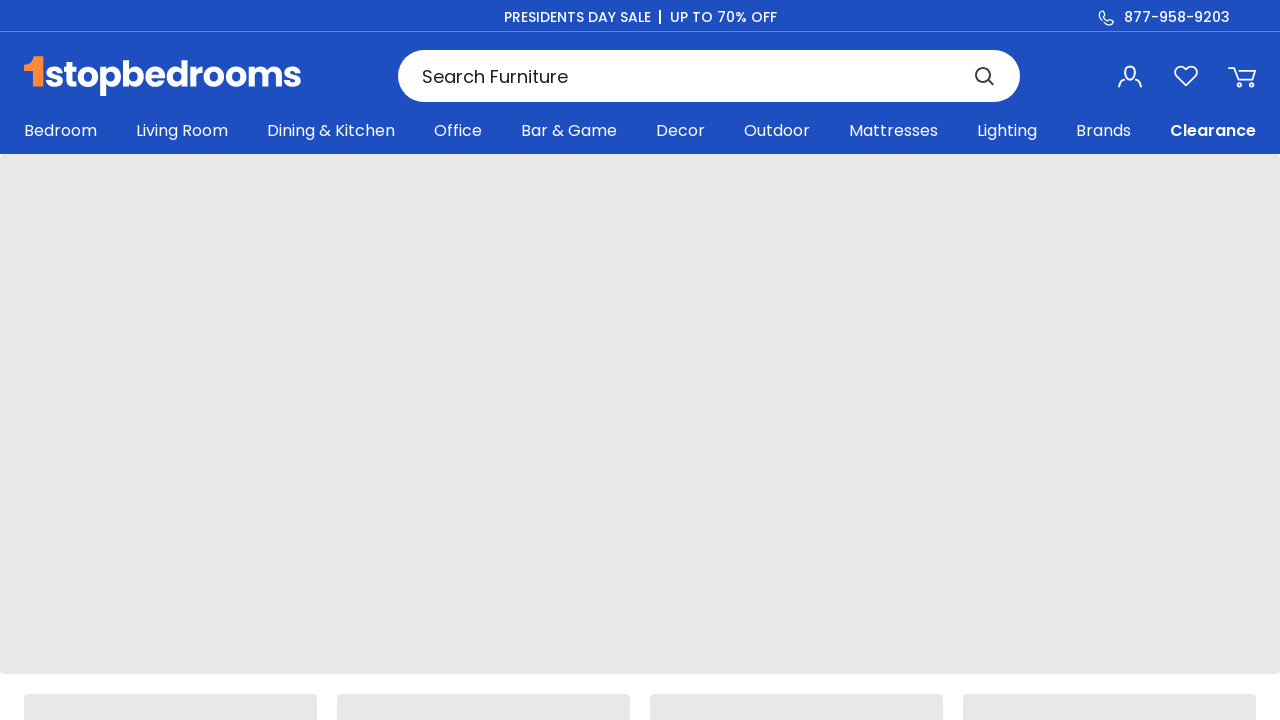

Retrieved page title: 1StopBedrooms | America's Highest-Rated Furniture Store
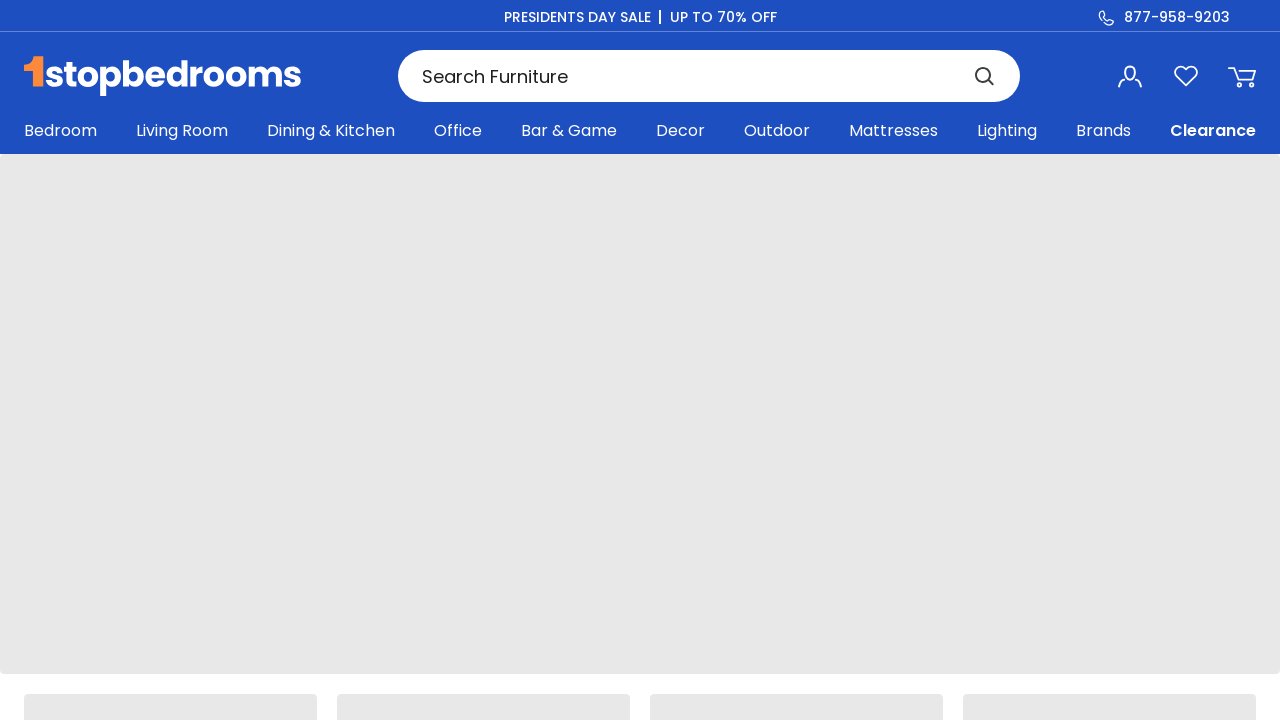

Verified page title contains '1stopbedrooms' or 'bedroom'
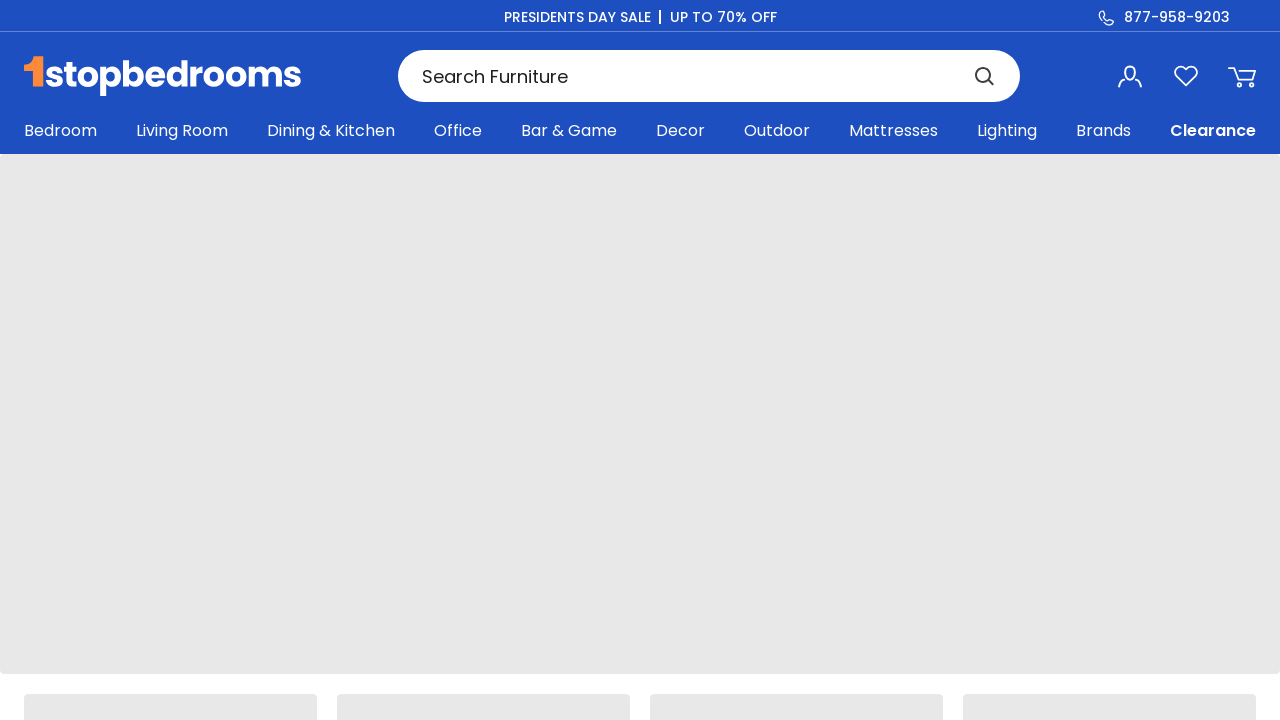

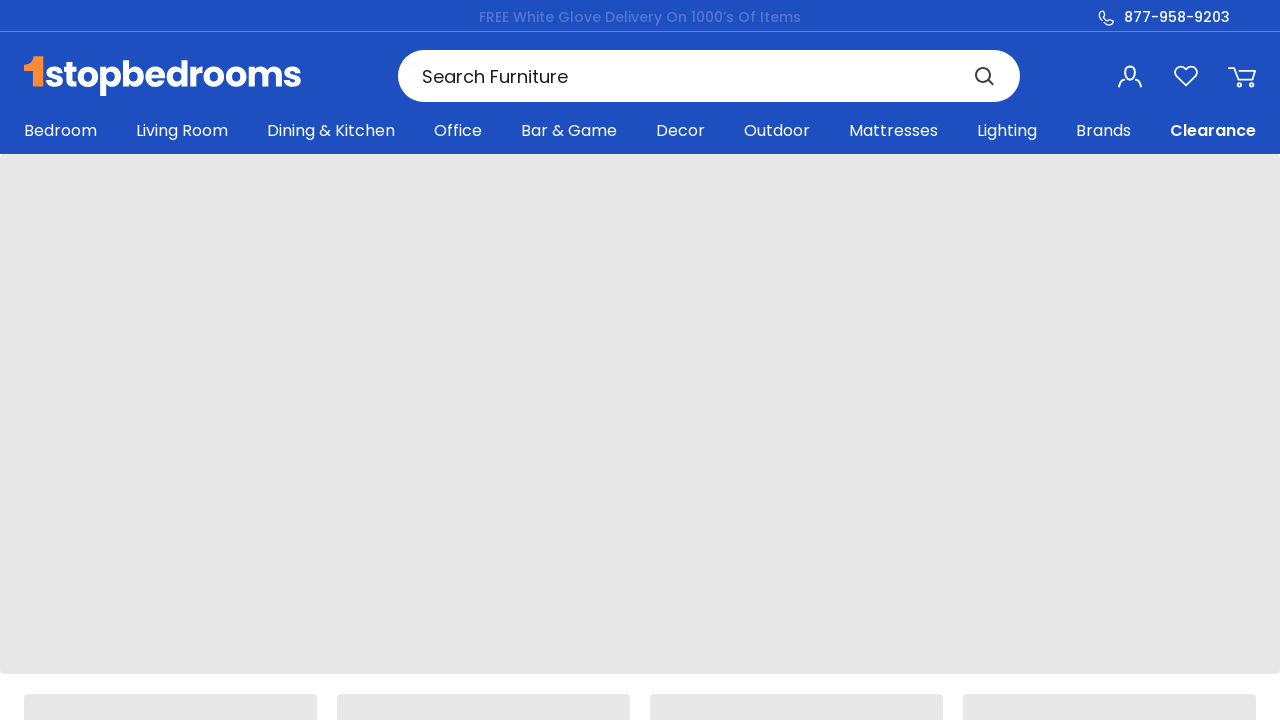